Demonstrates retrieving an HTML attribute value from an element on the OrangeHRM login page by finding a paragraph element and getting its class attribute.

Starting URL: https://opensource-demo.orangehrmlive.com/web/index.php/auth/login

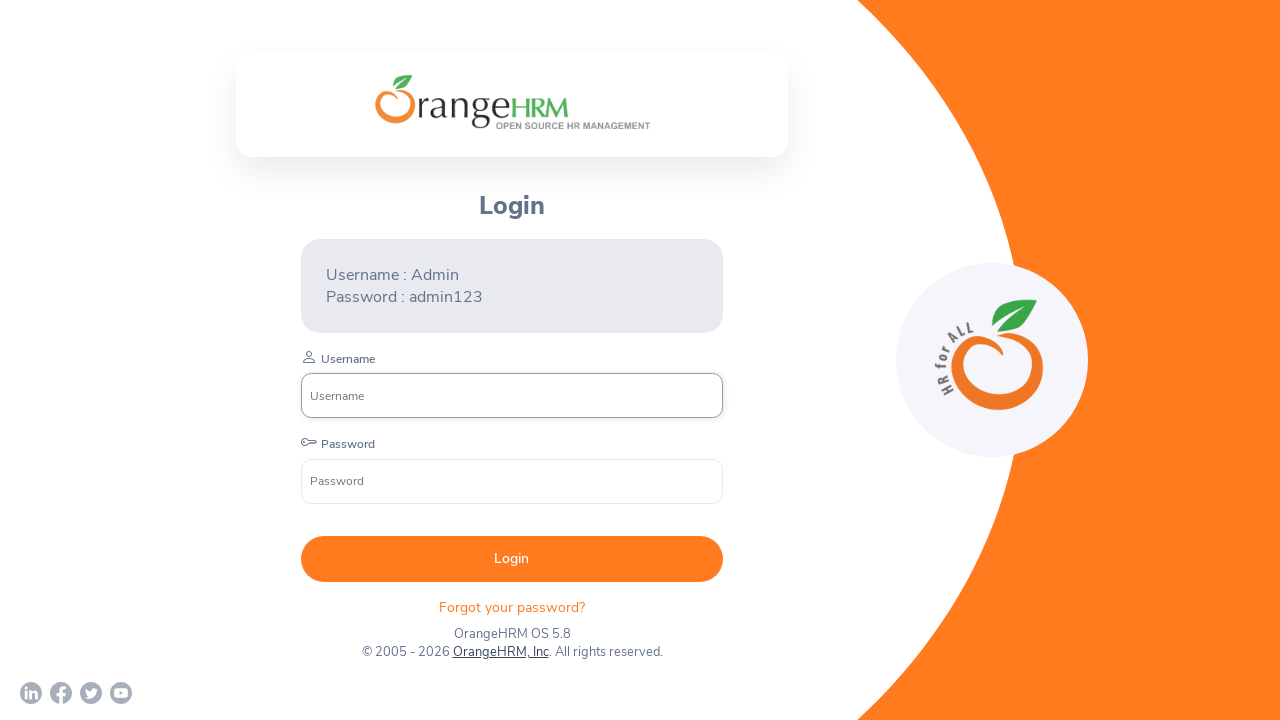

Navigated to OrangeHRM login page
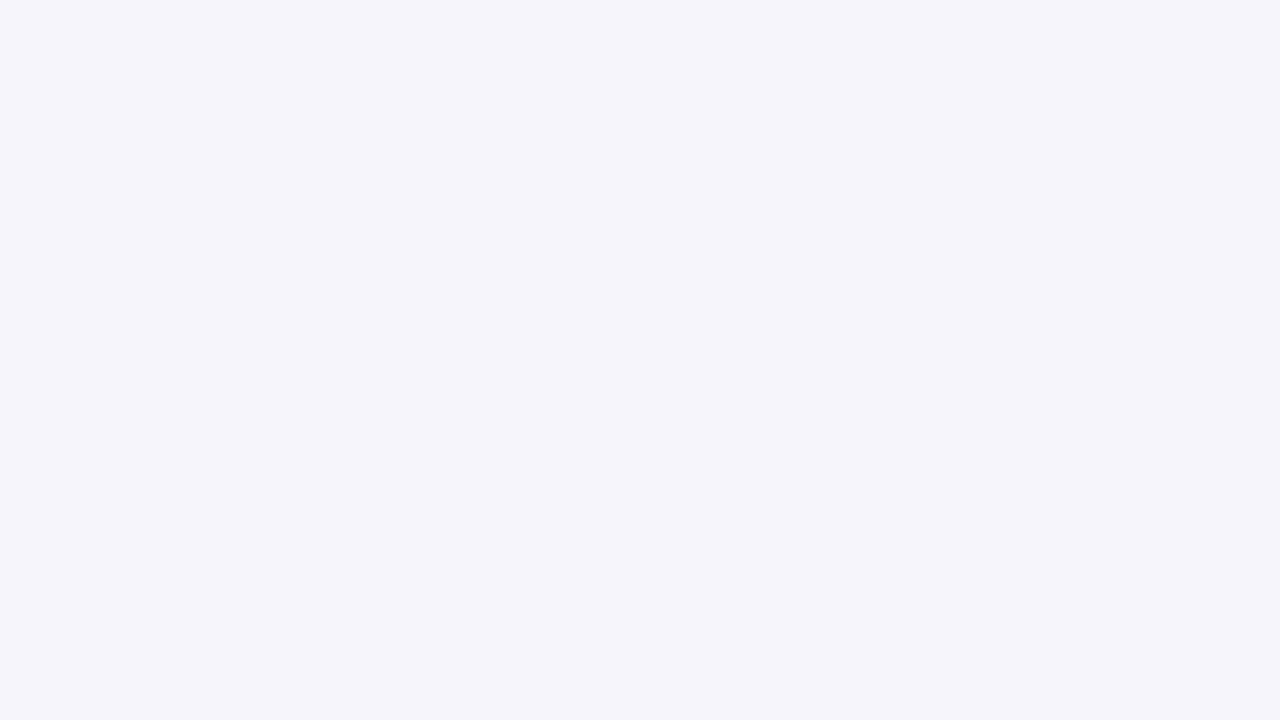

Waited for paragraph element to be visible
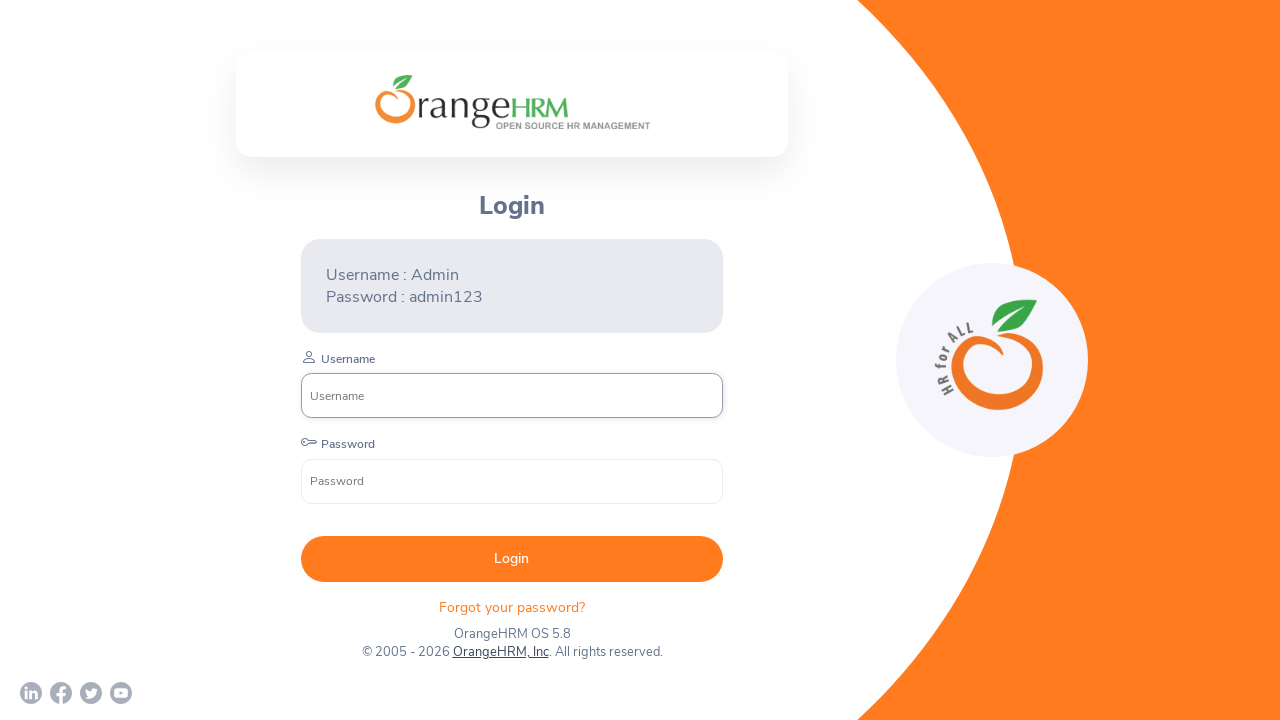

Retrieved class attribute value: oxd-text oxd-text--p orangehrm-login-forgot-header
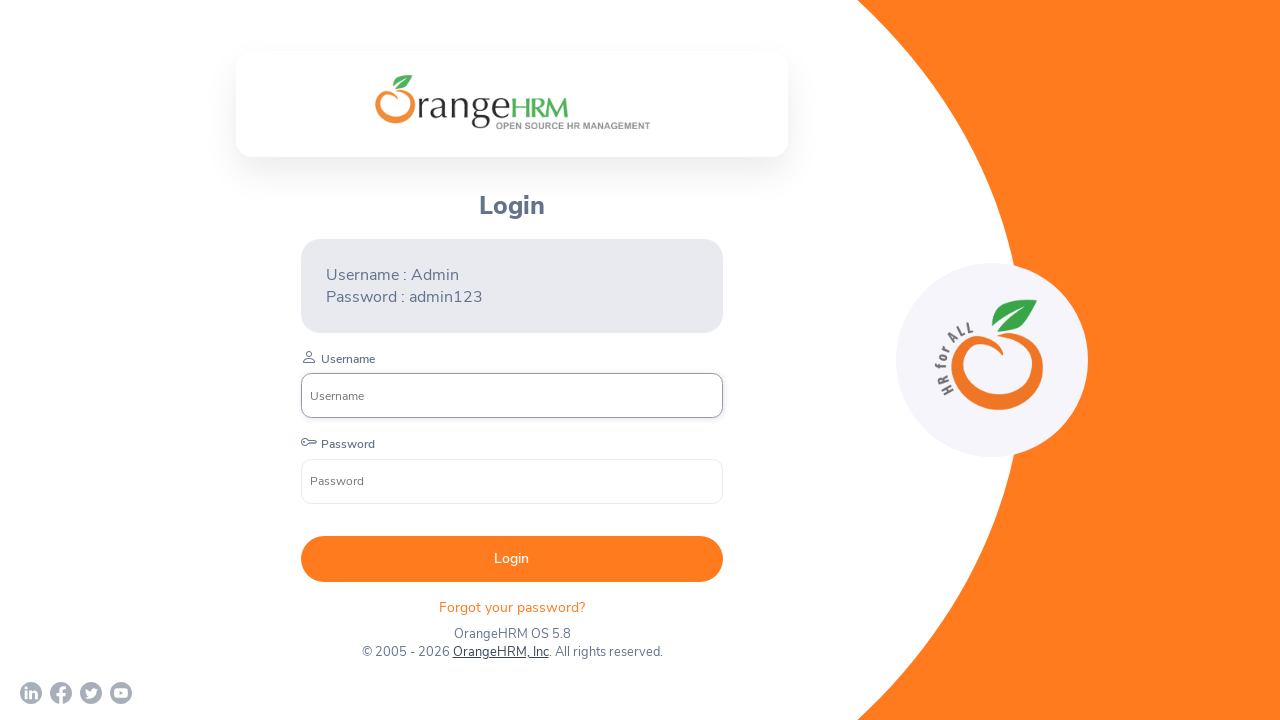

Printed class attribute value to console
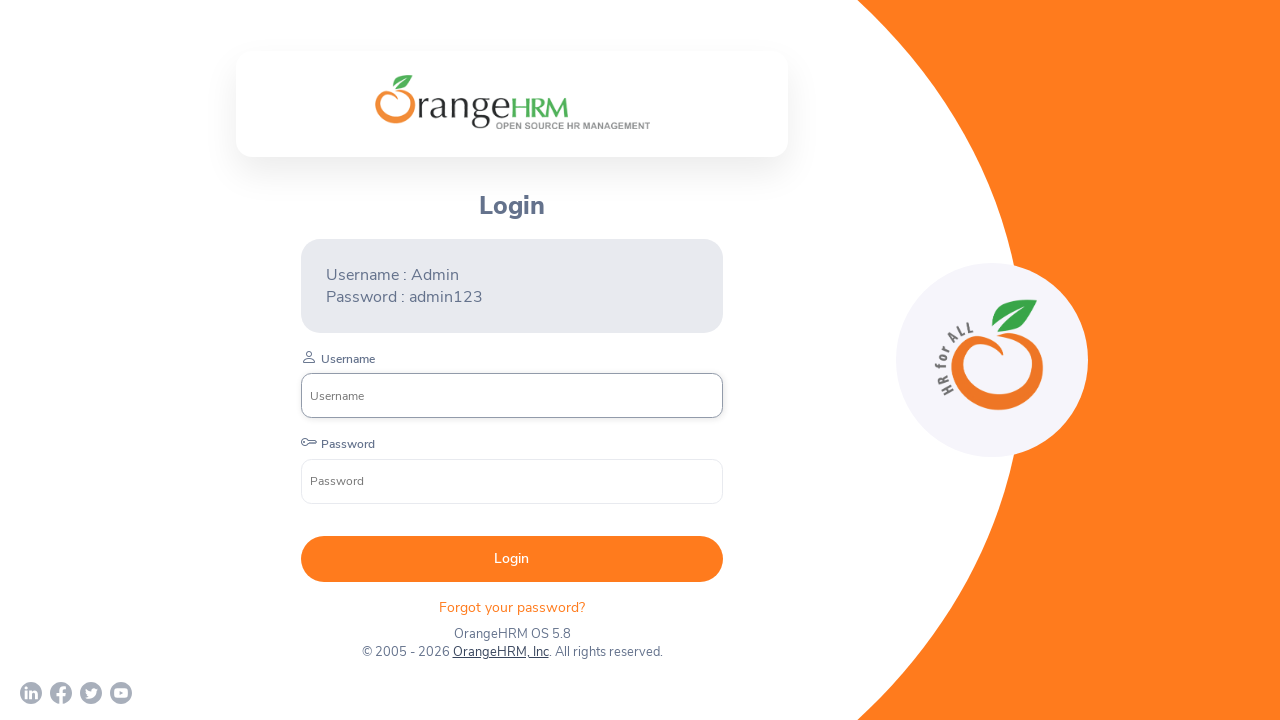

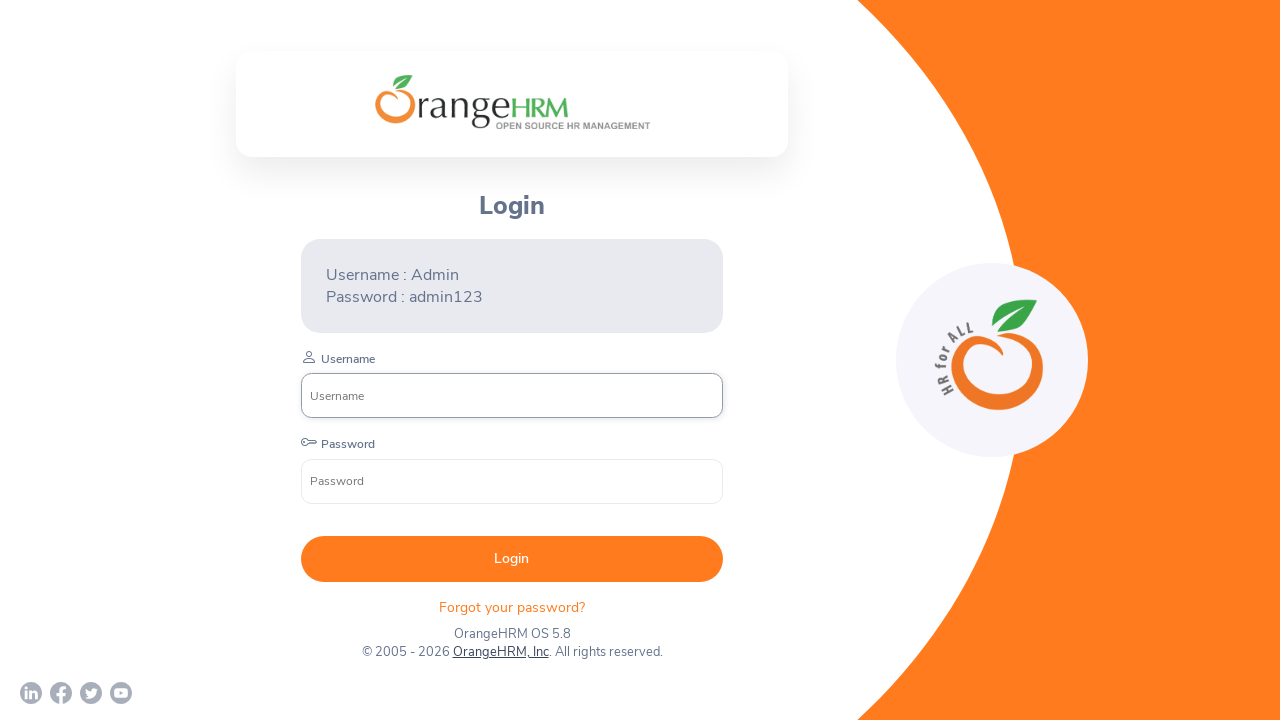